Tests autocomplete widget by typing color names into the autocomplete input field.

Starting URL: https://demoqa.com/

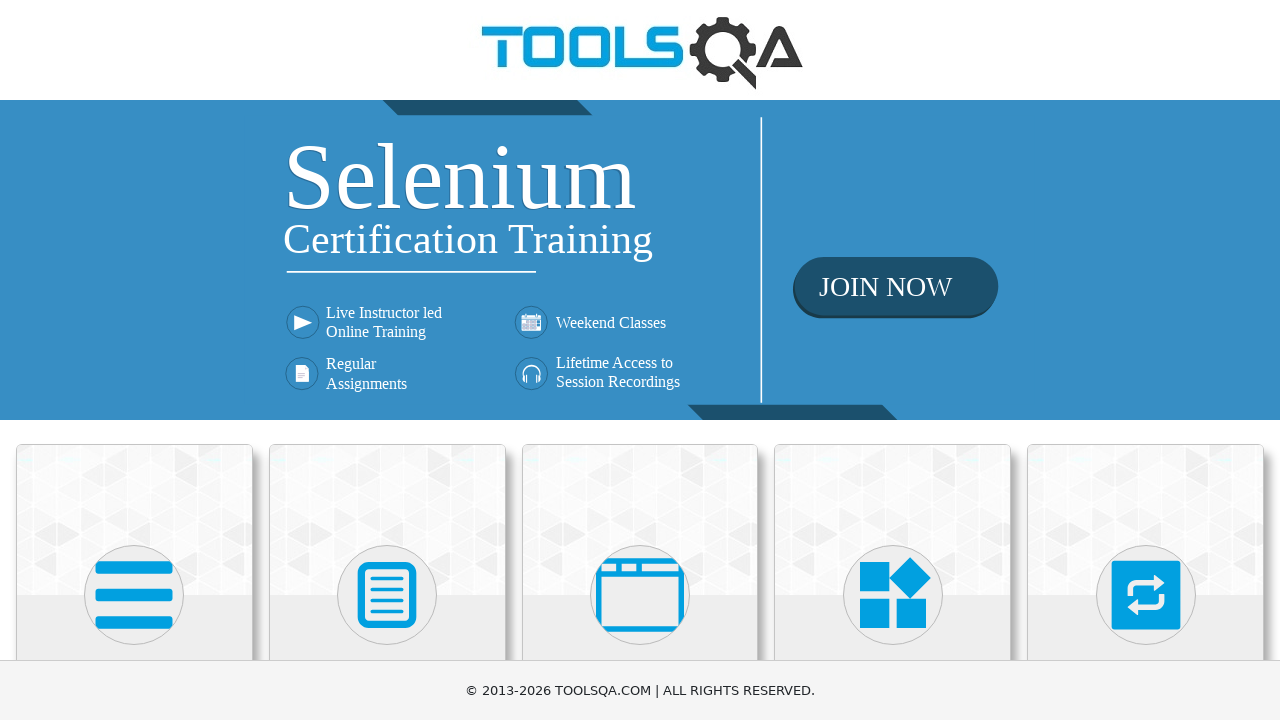

Clicked on Widgets category at (893, 360) on xpath=//h5[contains(text(),'Widgets')]
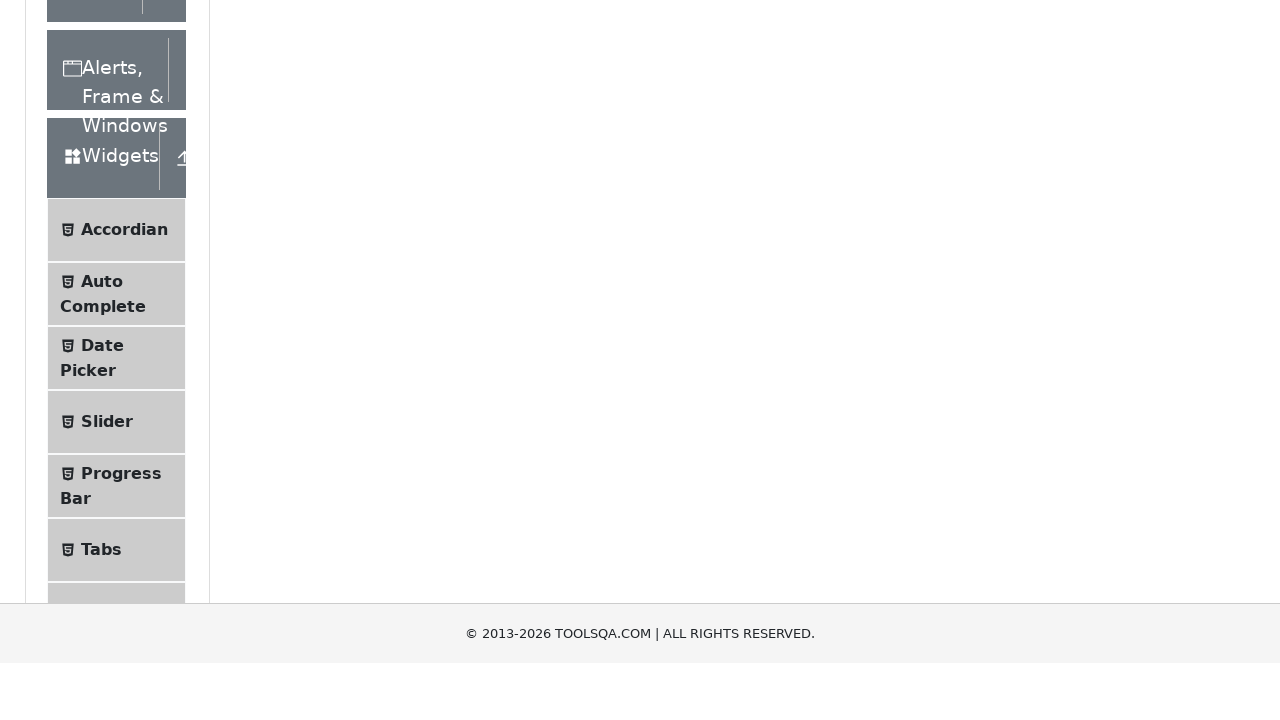

Clicked on Auto Complete menu item at (102, 576) on xpath=//span[@class='text' and contains(text(),'Auto Complete')]
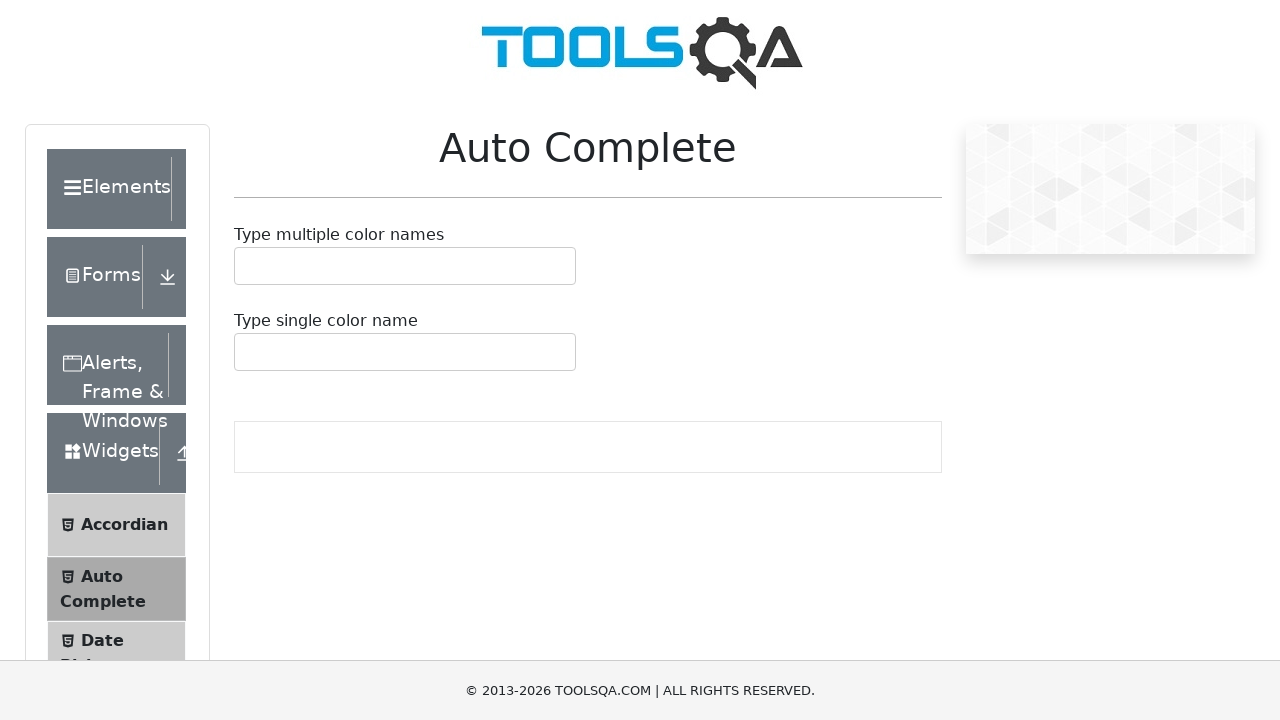

Typed 'Green' into the autocomplete input field on #autoCompleteMultipleInput
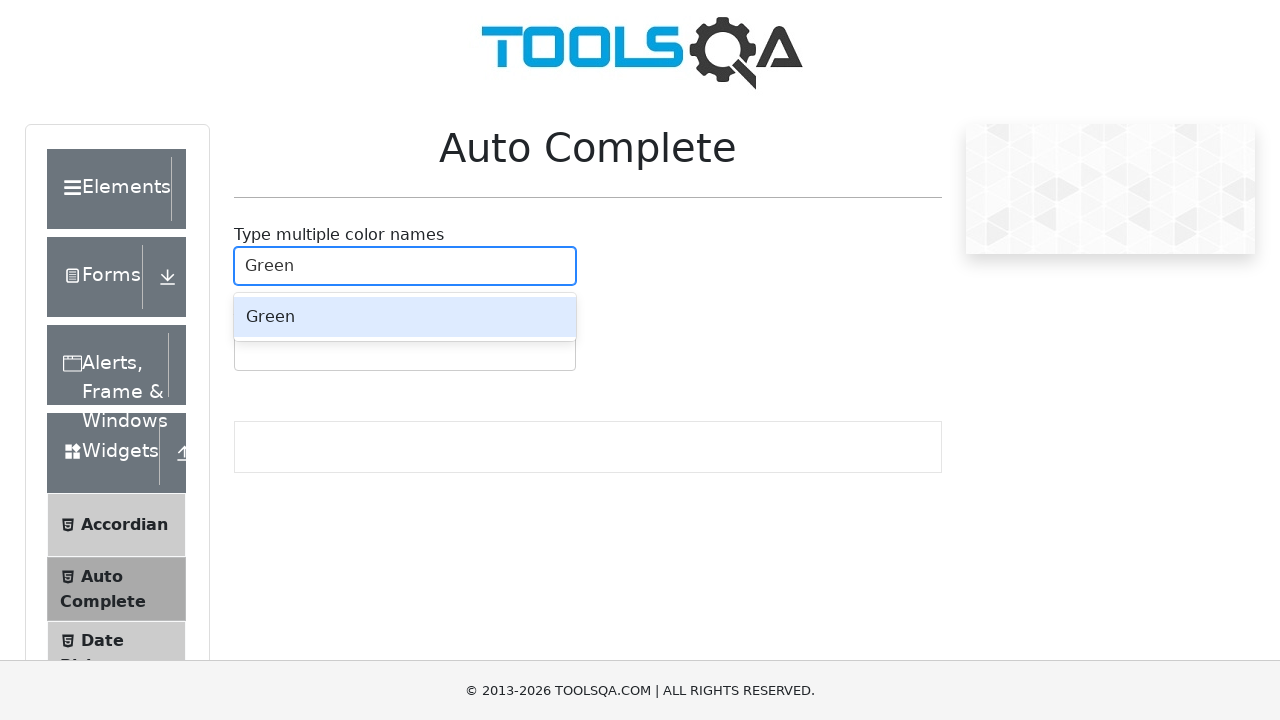

Pressed Tab key to select autocomplete suggestion
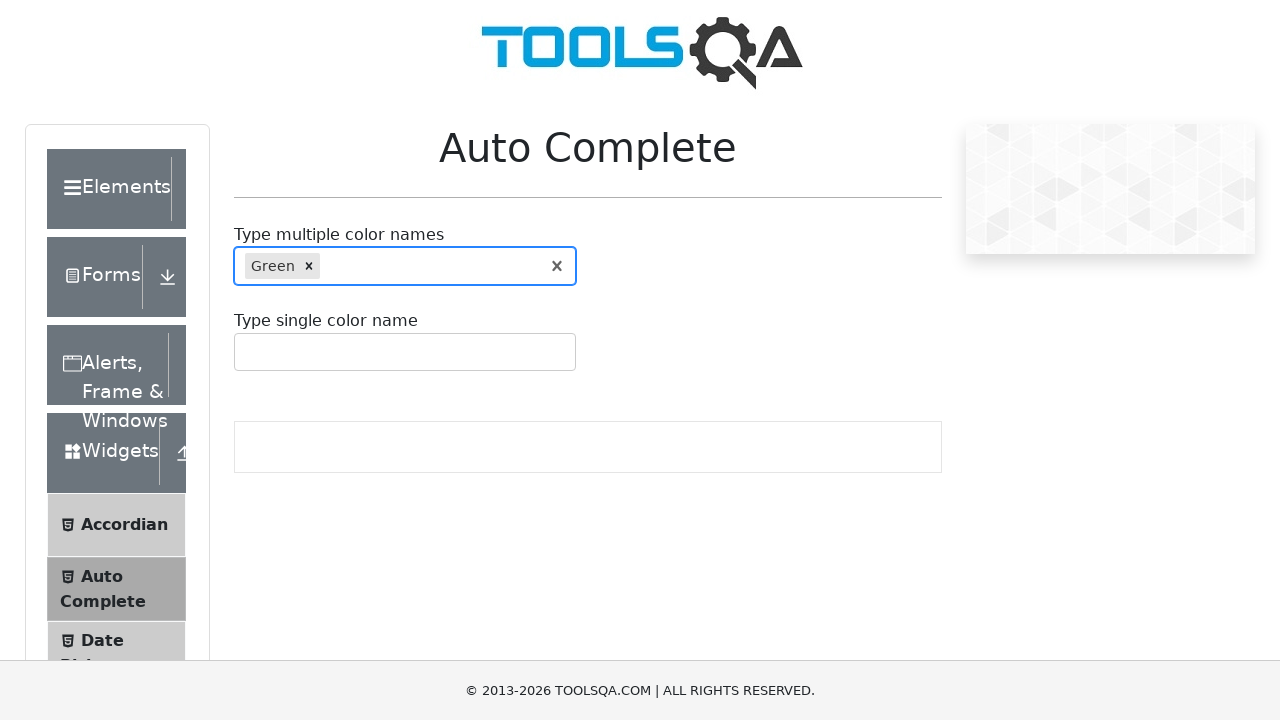

Pressed Tab key again
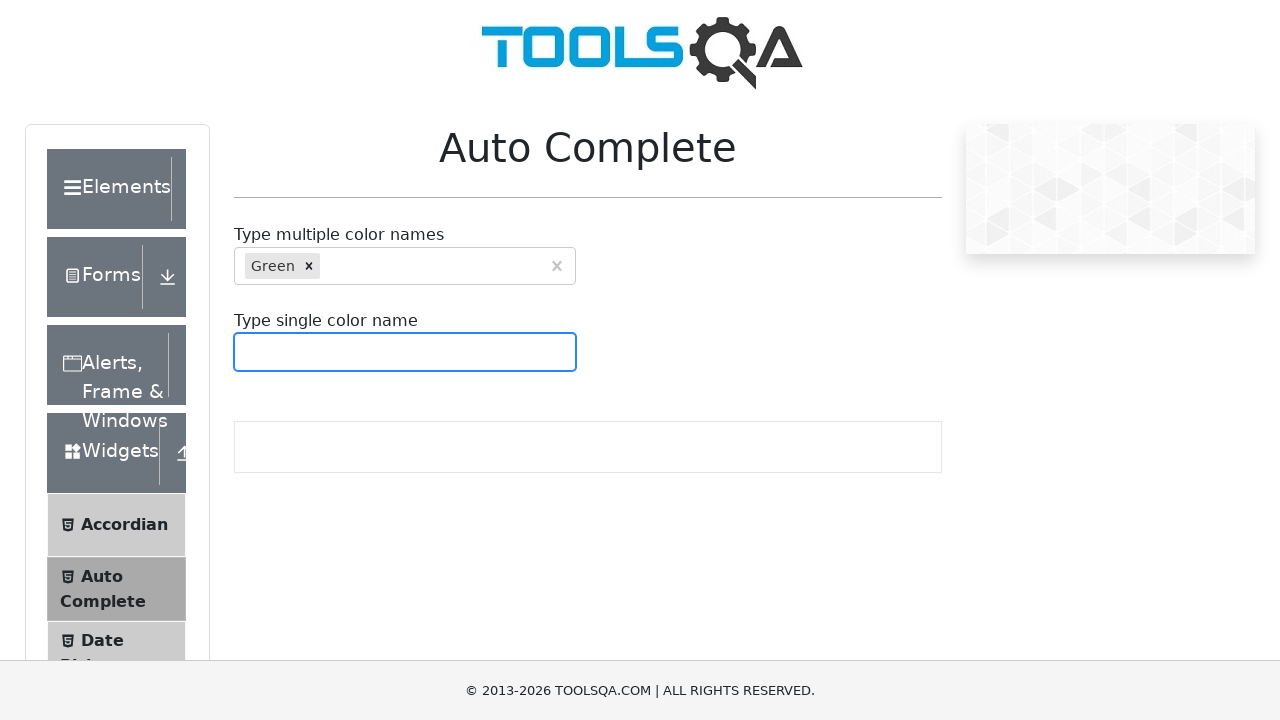

Typed 'Blue' into the autocomplete input field on input#autoCompleteMultipleInput
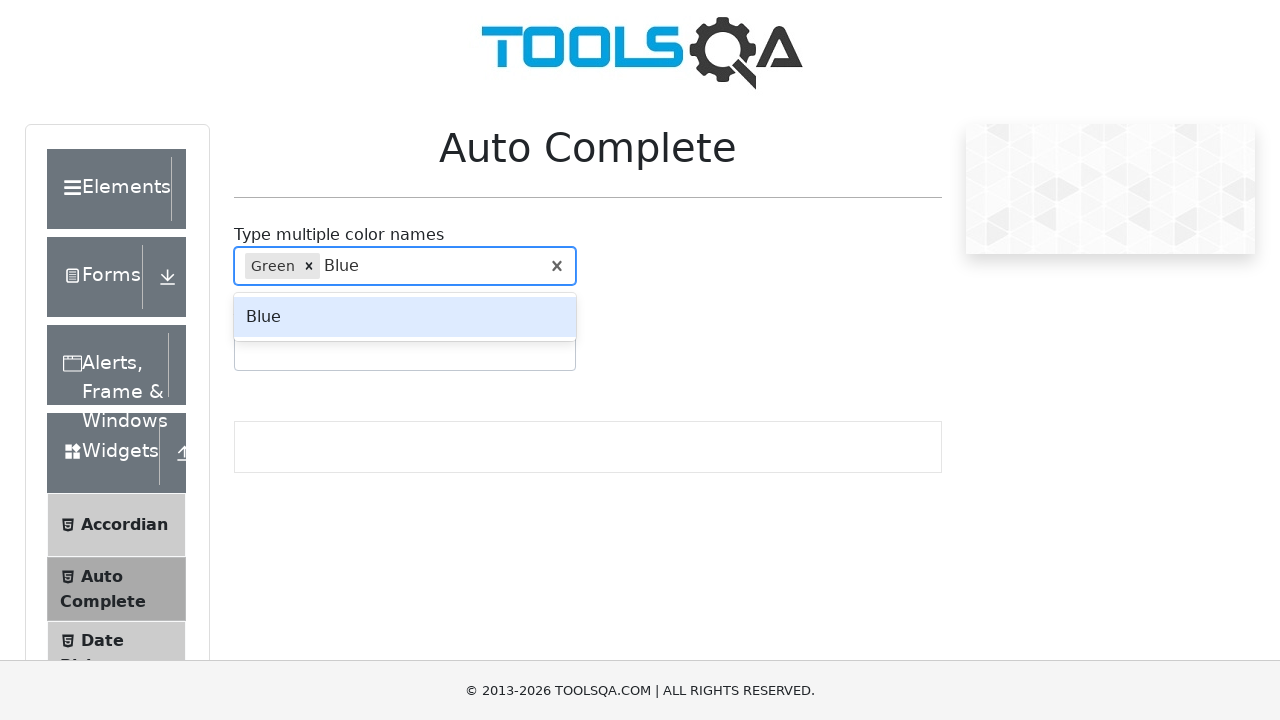

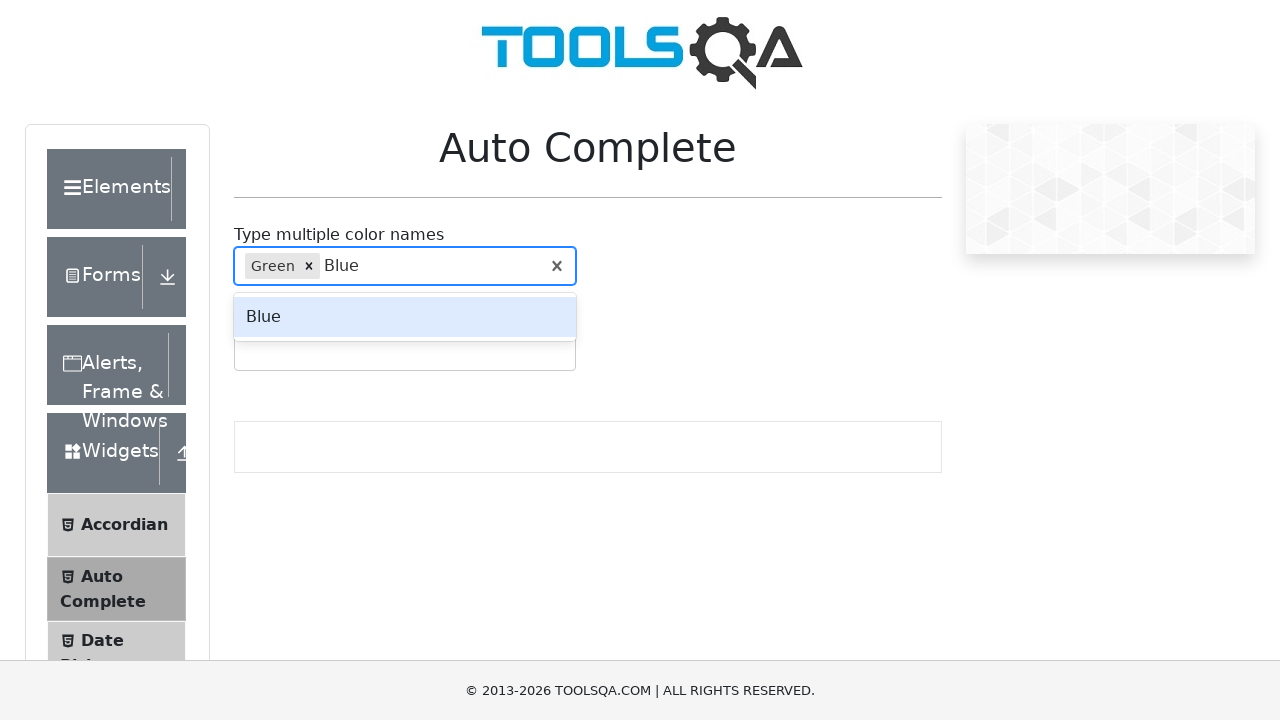